Tests jQuery UI custom dropdown menus by selecting various options from number, speed, and salutation dropdowns and verifying the selected values are displayed correctly.

Starting URL: https://jqueryui.com/resources/demos/selectmenu/default.html

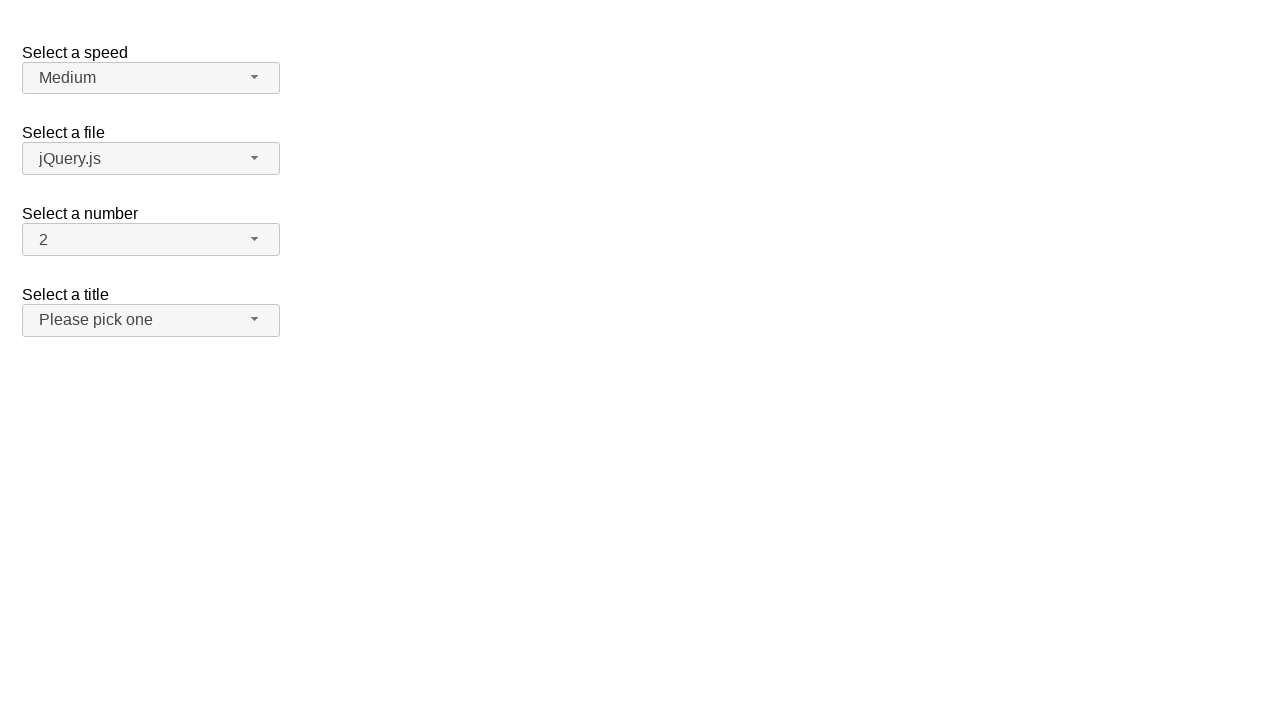

Clicked number dropdown button to open menu at (151, 240) on span#number-button
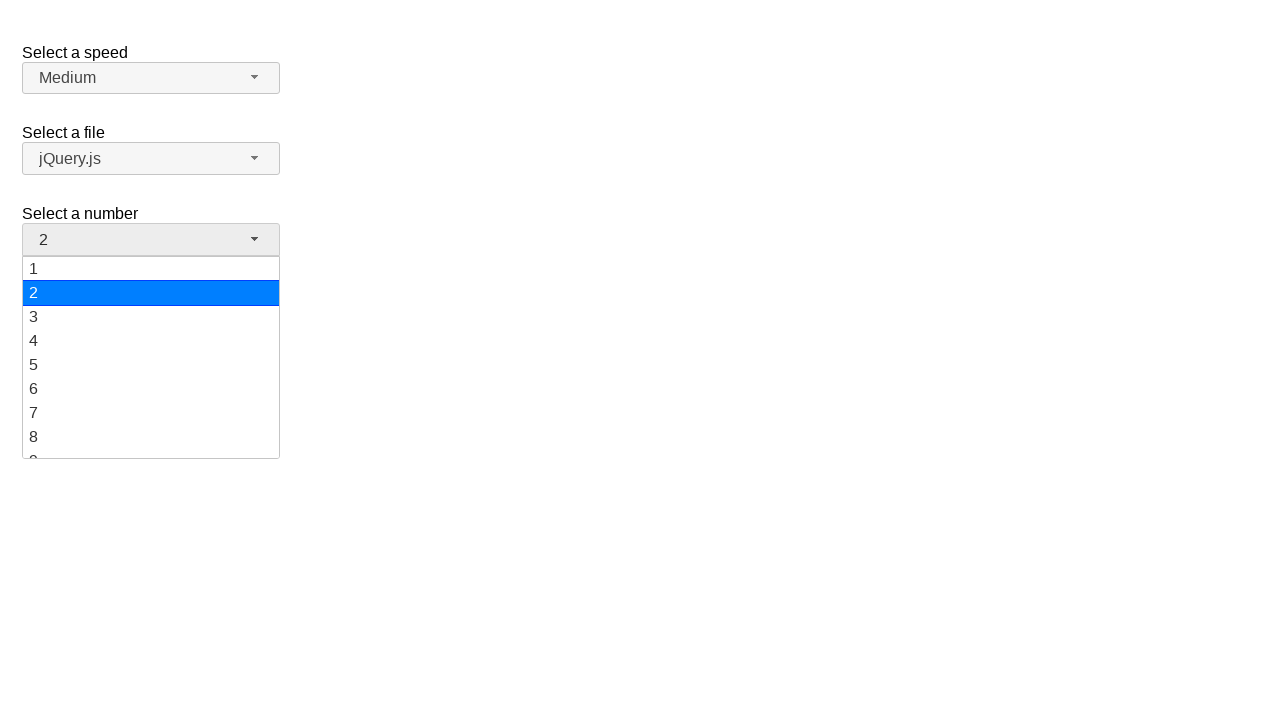

Number dropdown menu appeared
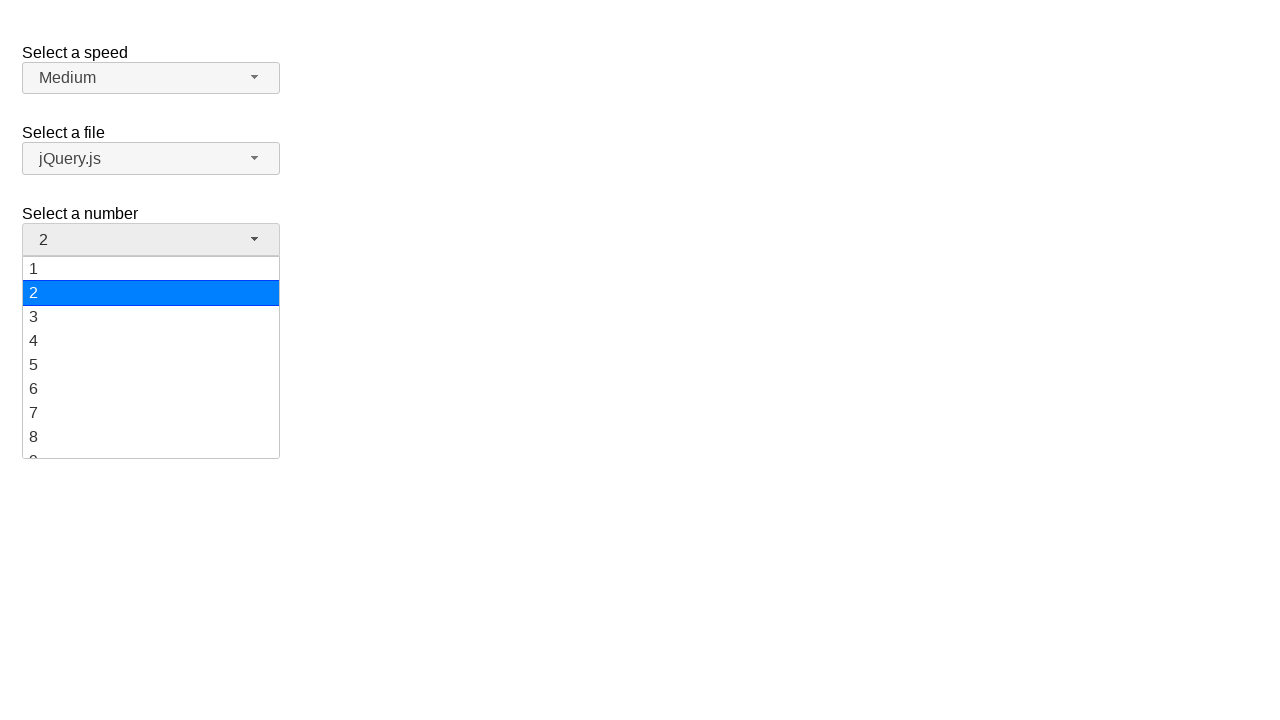

Selected '7' from number dropdown at (151, 413) on ul#number-menu div:has-text('7')
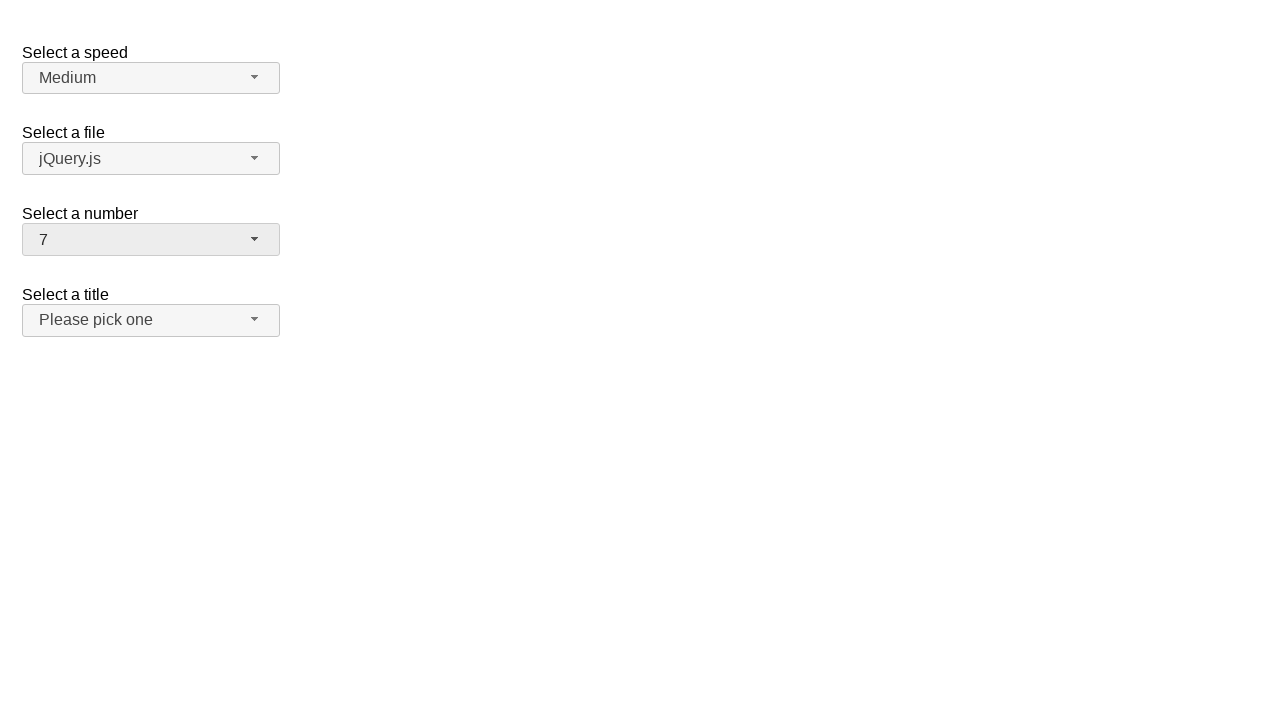

Waited 1 second for selection to register
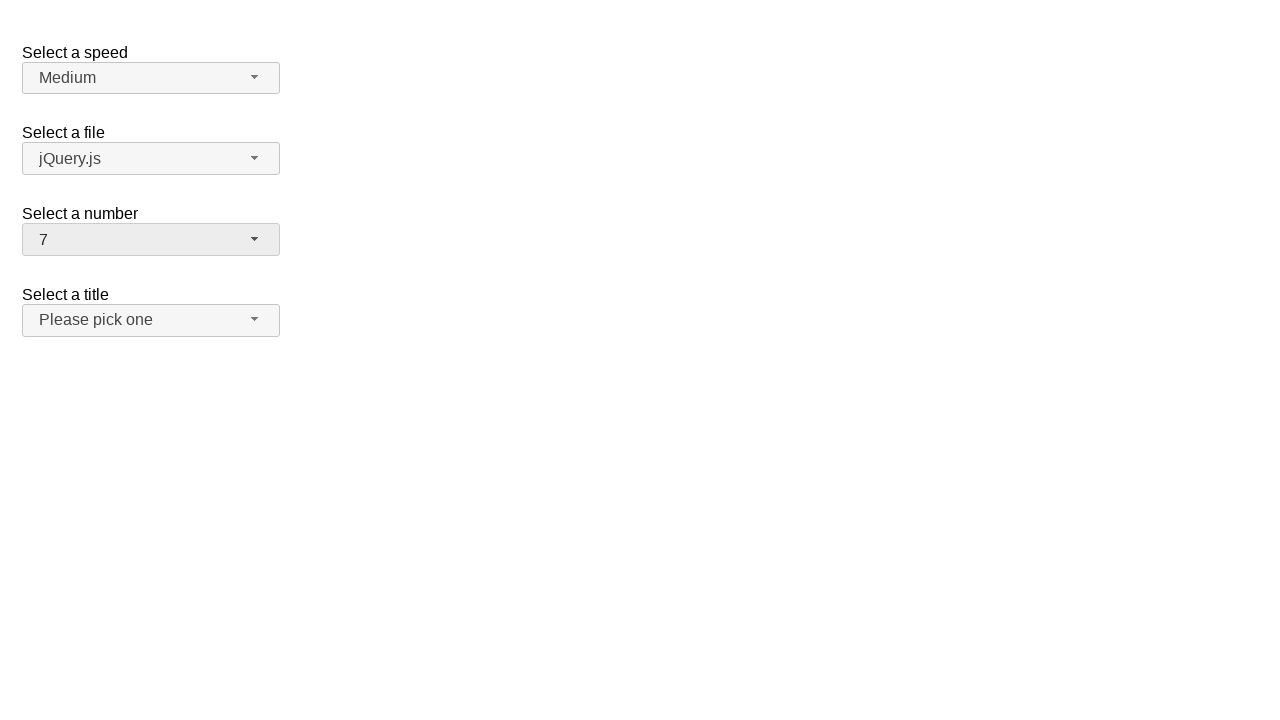

Clicked number dropdown button to open menu at (151, 240) on span#number-button
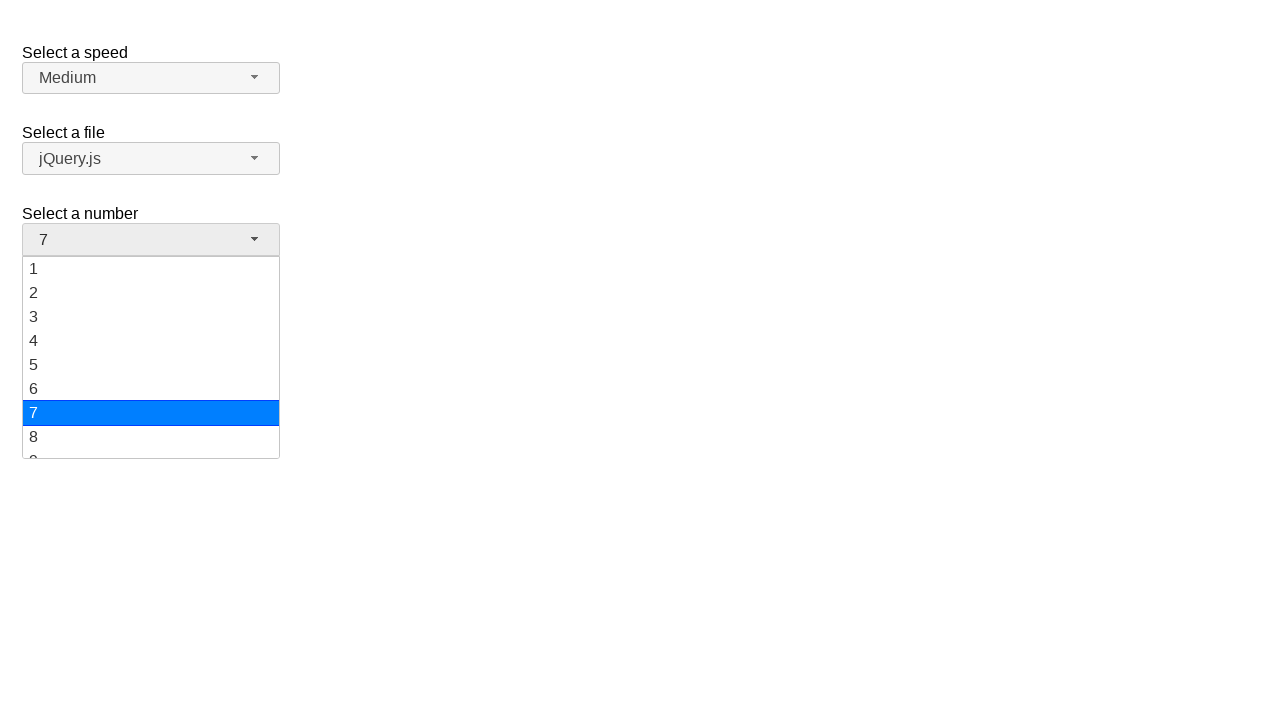

Number dropdown menu appeared
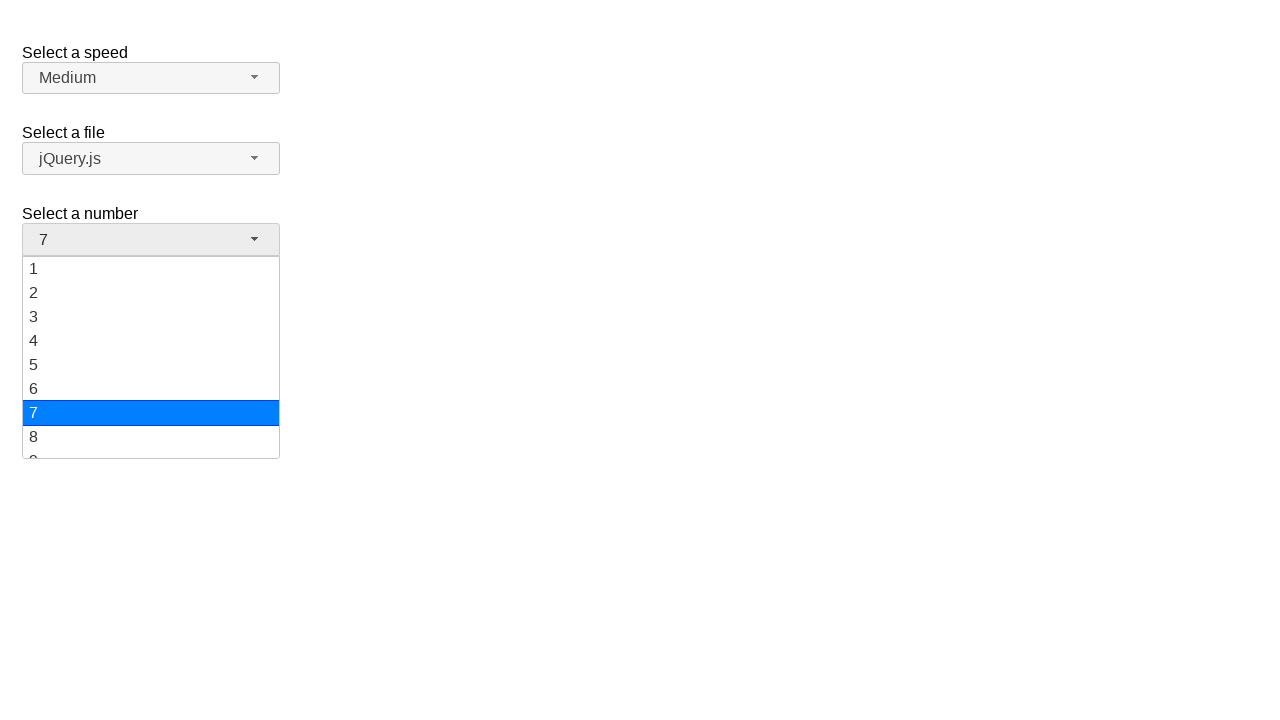

Selected '5' from number dropdown at (151, 365) on ul#number-menu div:has-text('5')
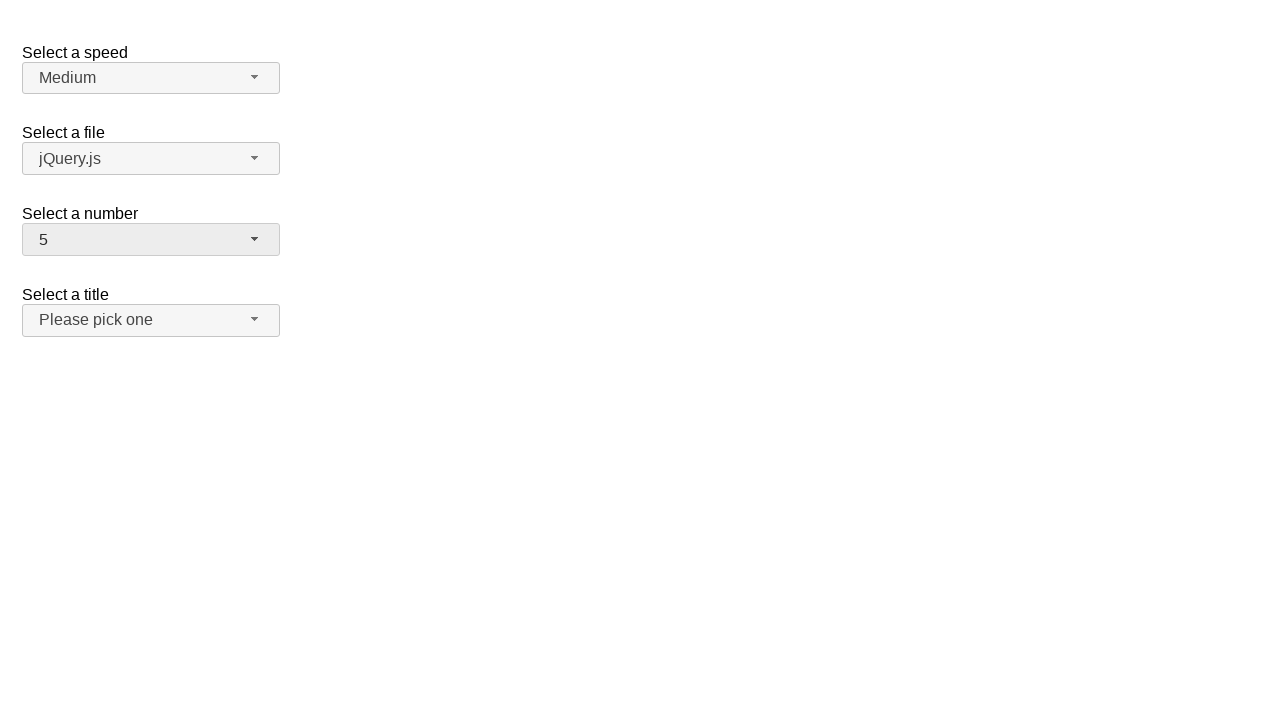

Waited 1 second for selection to register
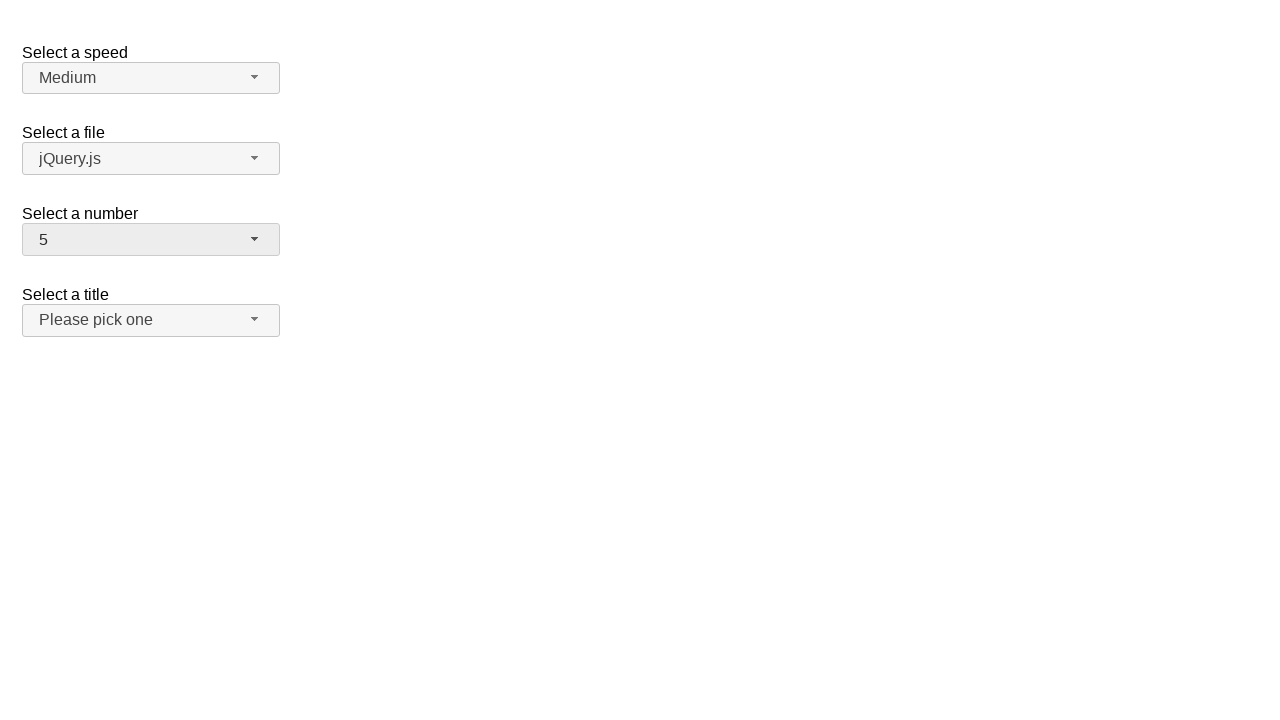

Clicked number dropdown button to open menu at (151, 240) on span#number-button
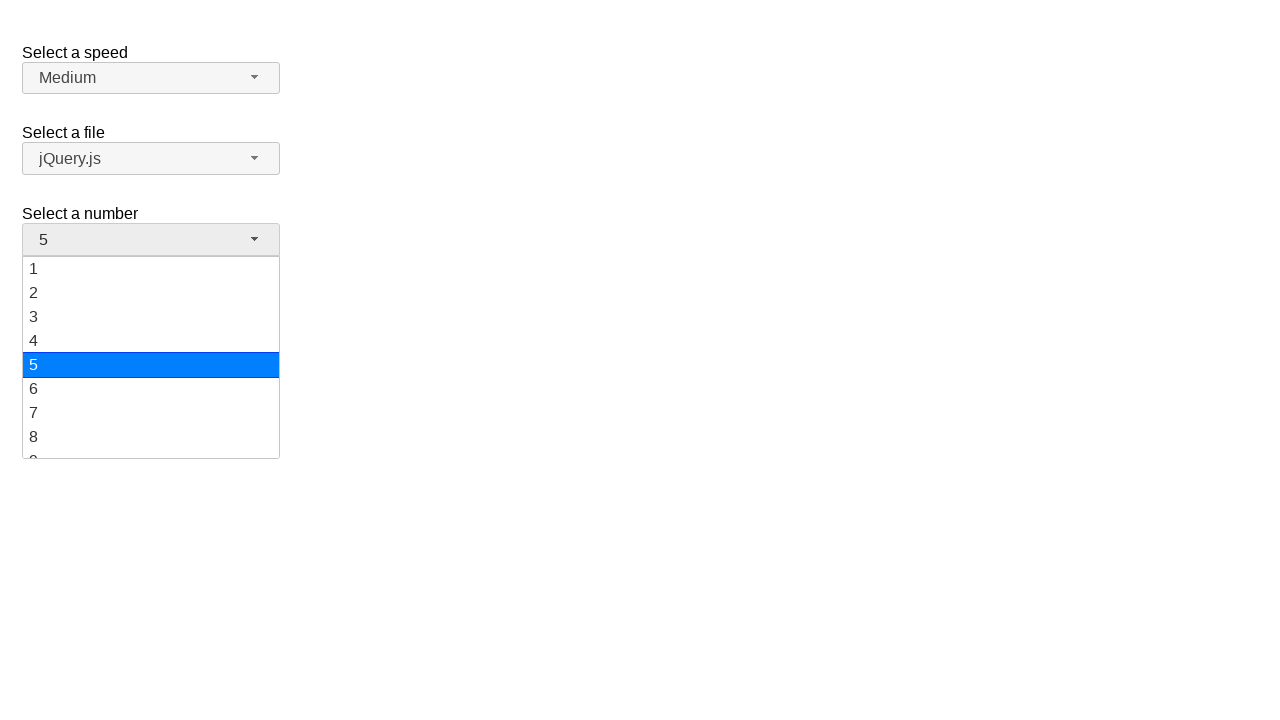

Number dropdown menu appeared
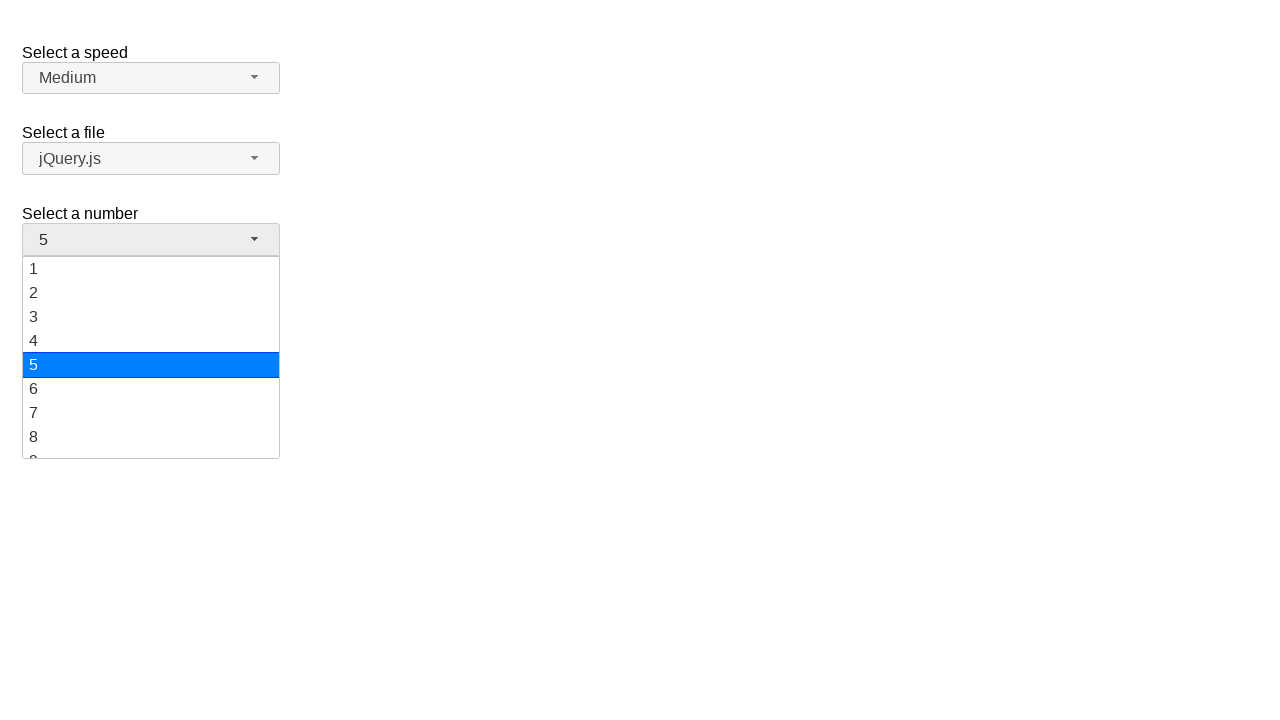

Selected '3' from number dropdown at (151, 317) on ul#number-menu div:has-text('3')
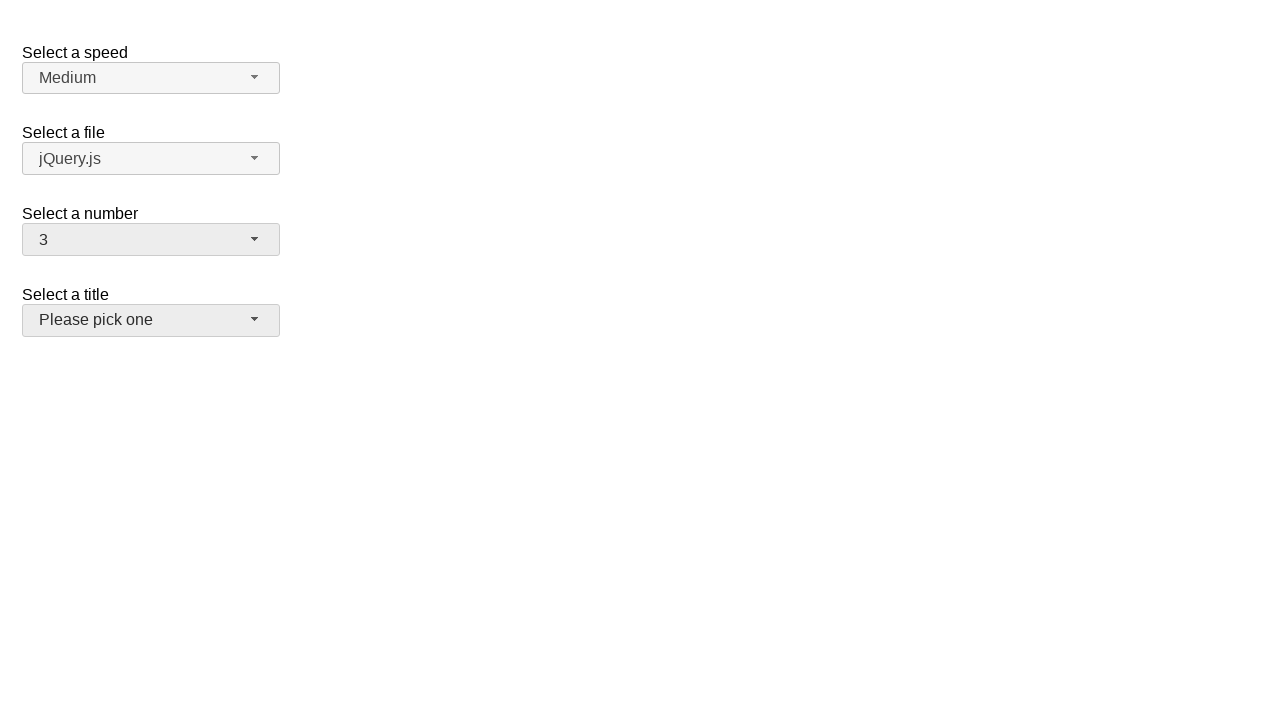

Waited 1 second for selection to register
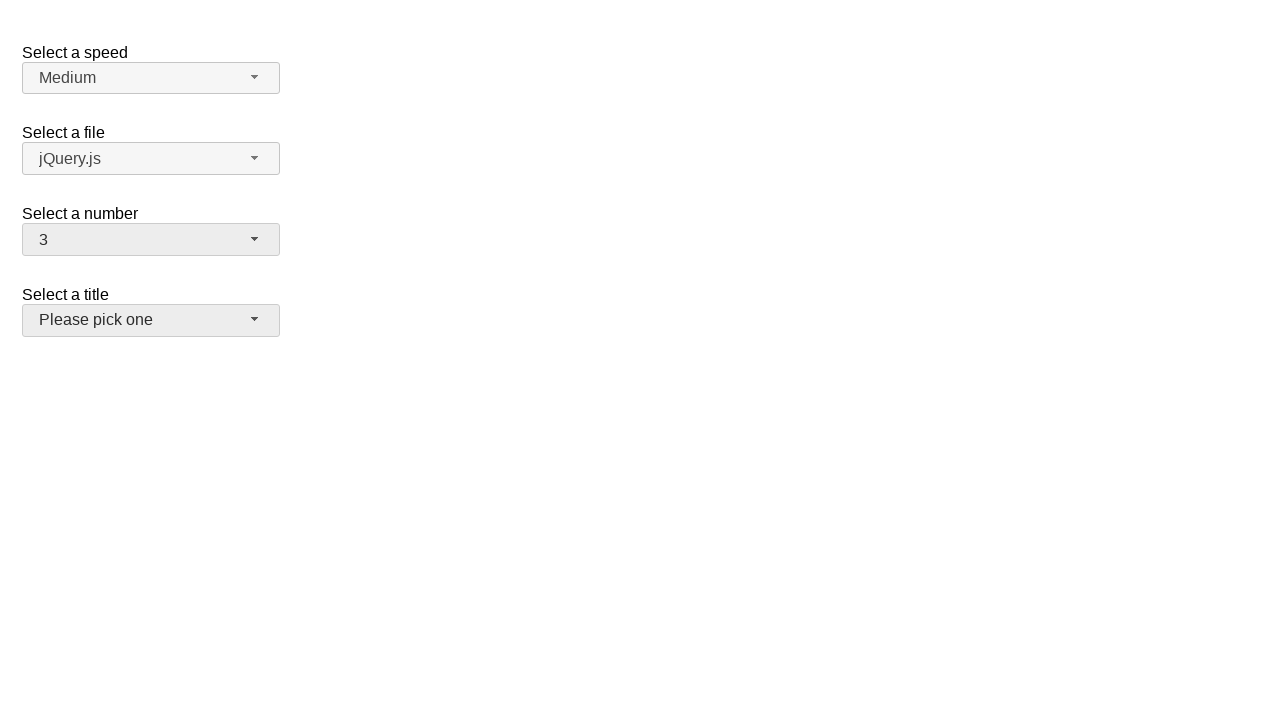

Clicked speed dropdown button to open menu at (151, 78) on span#speed-button
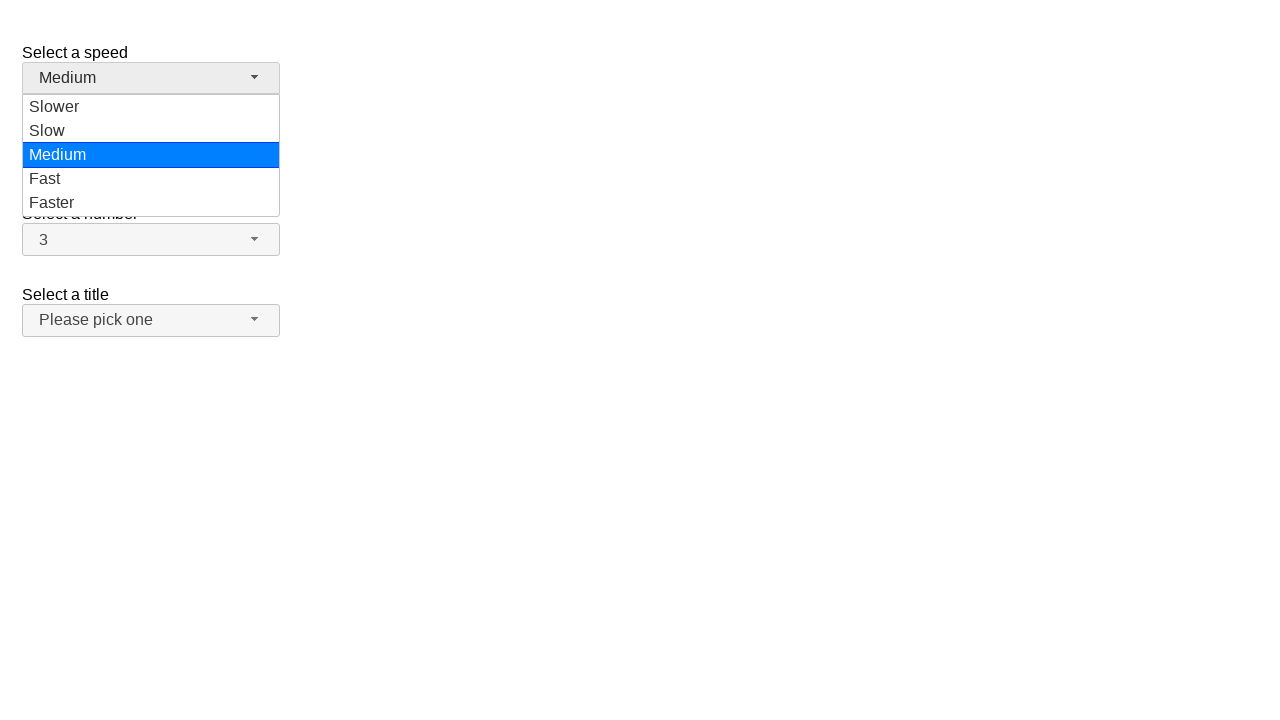

Speed dropdown menu appeared
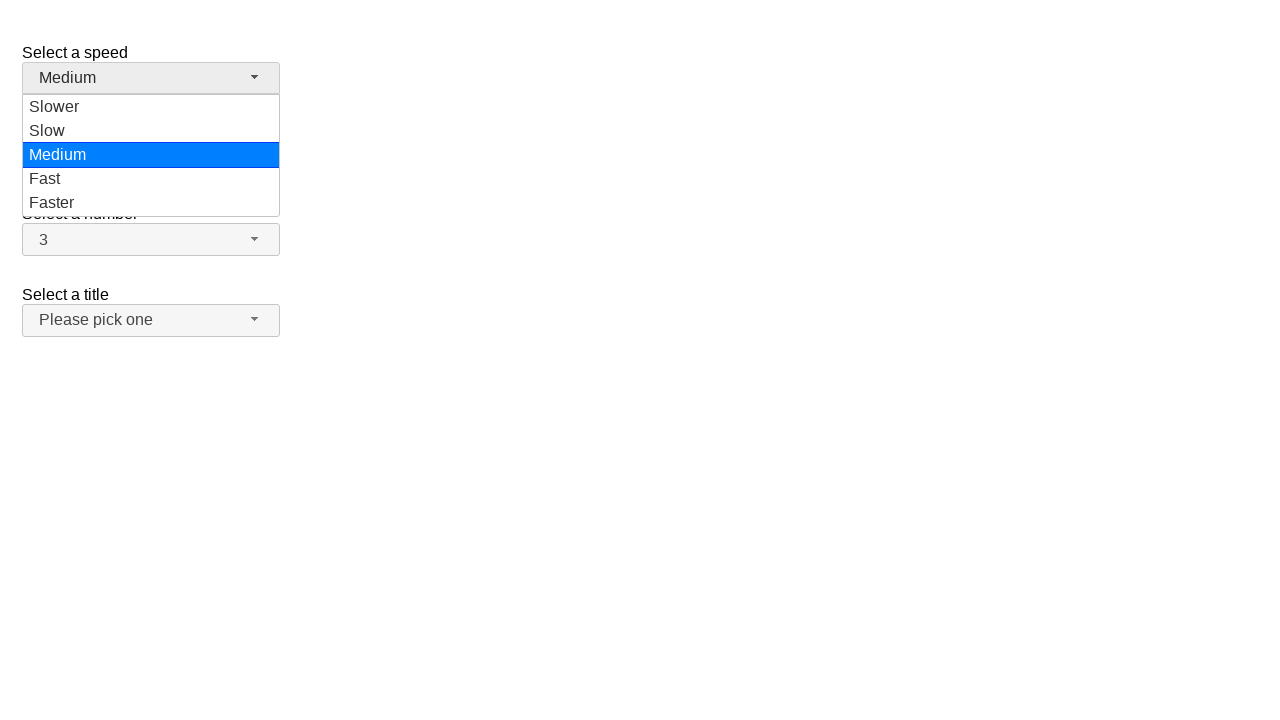

Selected 'Fast' from speed dropdown at (151, 179) on ul#speed-menu div:has-text('Fast')
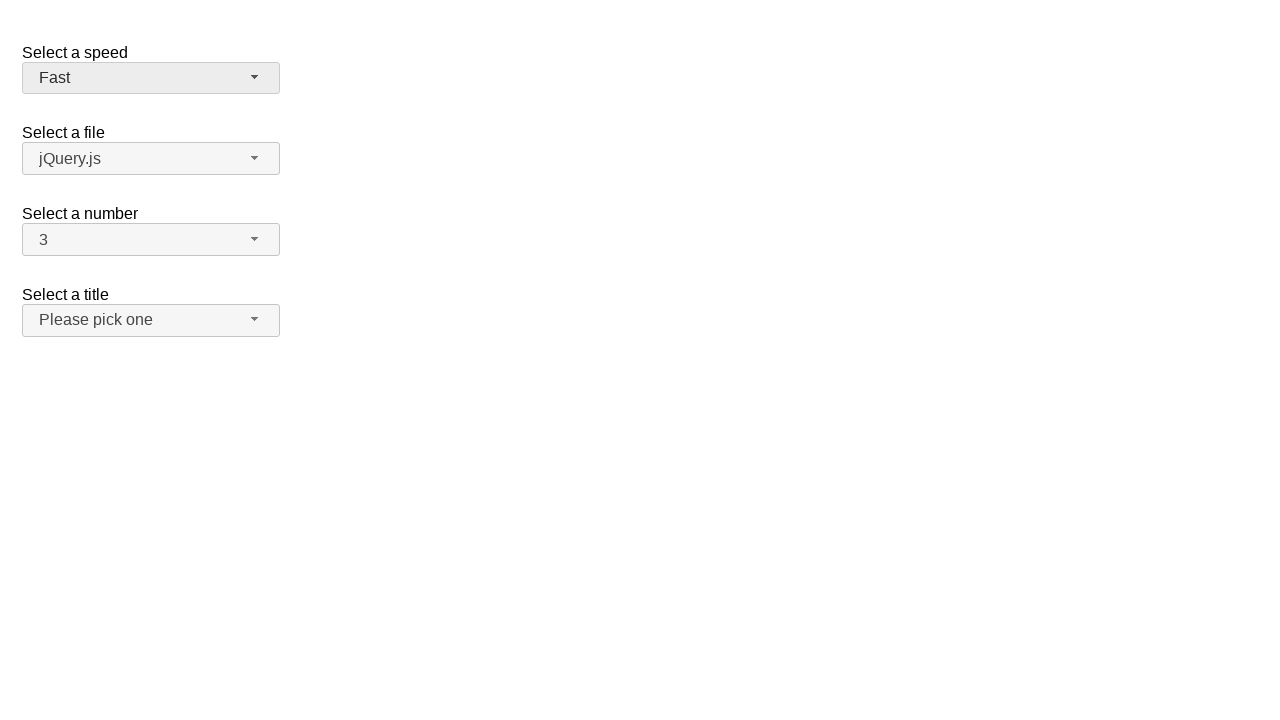

Waited 1 second for selection to register
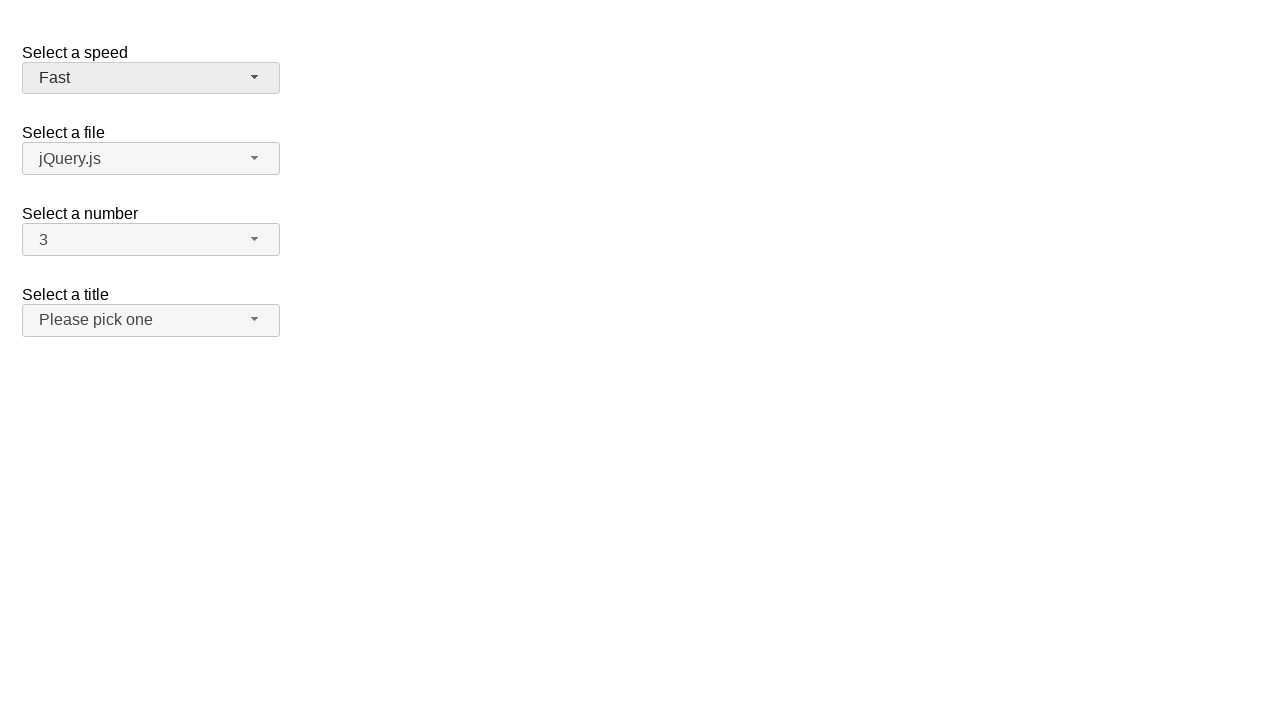

Clicked speed dropdown button to open menu at (151, 78) on span#speed-button
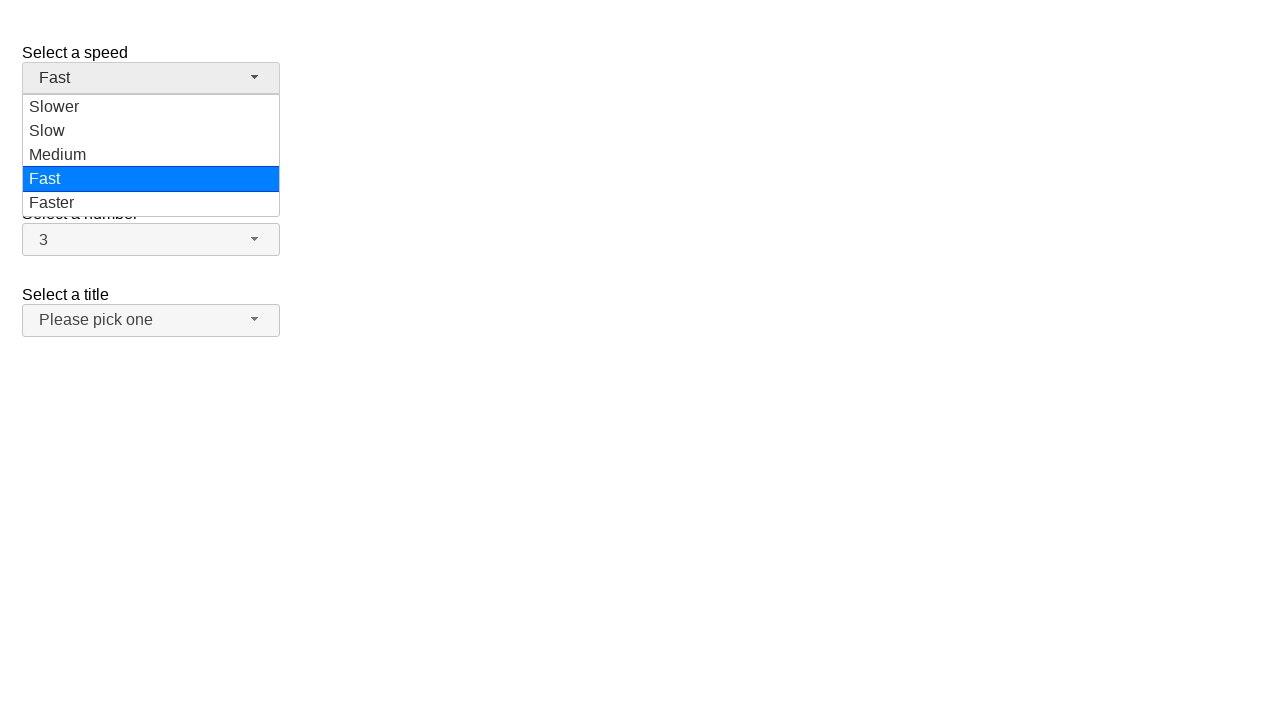

Speed dropdown menu appeared
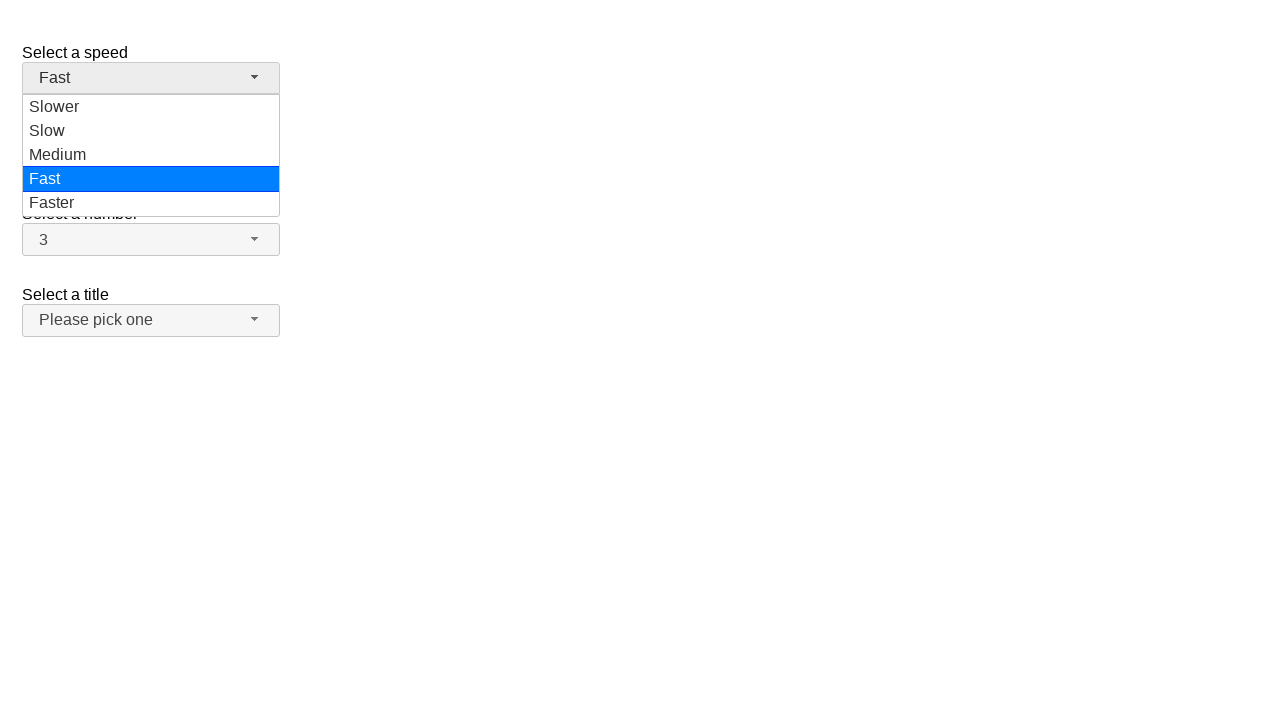

Selected 'Slower' from speed dropdown at (151, 107) on ul#speed-menu div:has-text('Slower')
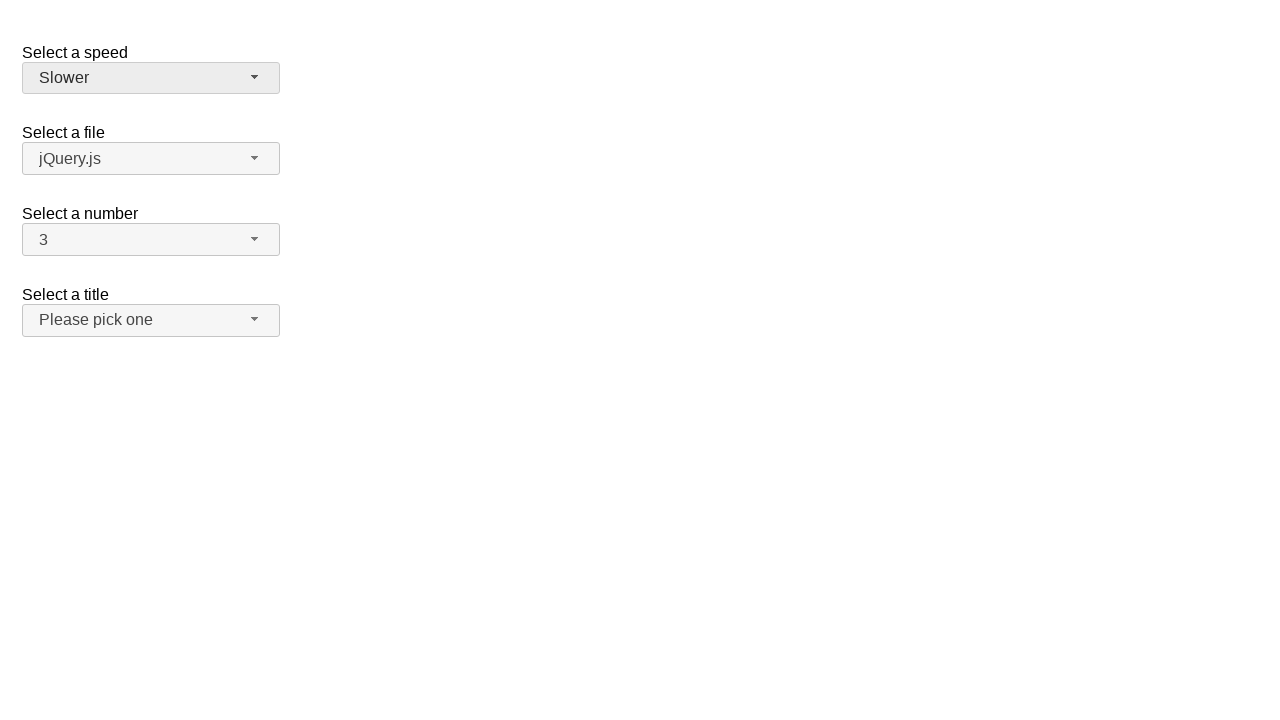

Waited 1 second for selection to register
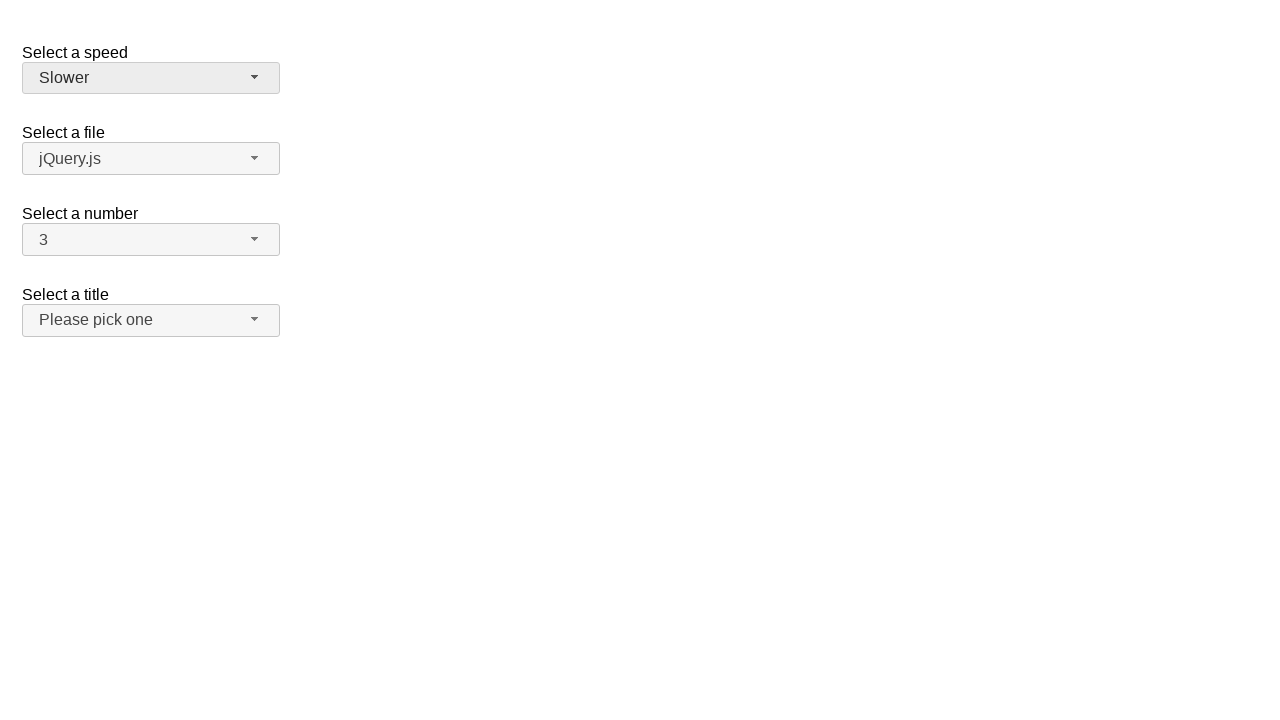

Clicked salutation dropdown button to open menu at (151, 320) on span#salutation-button
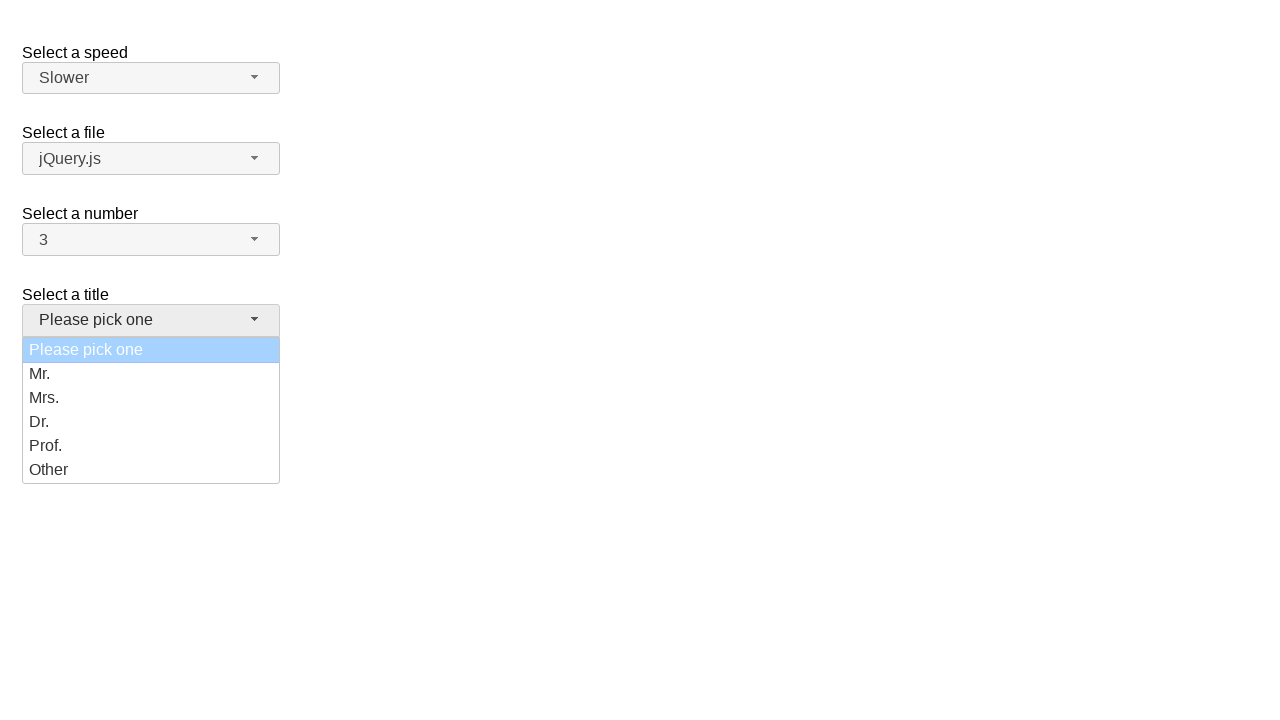

Salutation dropdown menu appeared
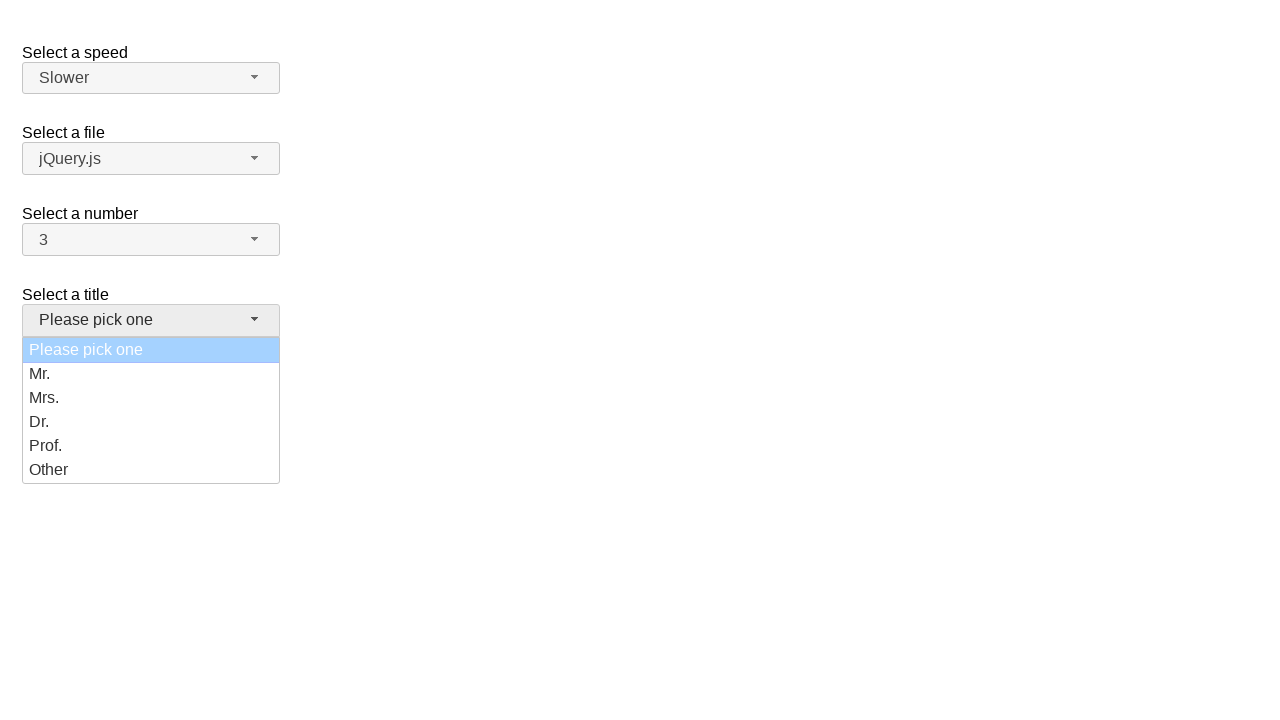

Selected 'Dr.' from salutation dropdown at (151, 422) on ul#salutation-menu div:has-text('Dr.')
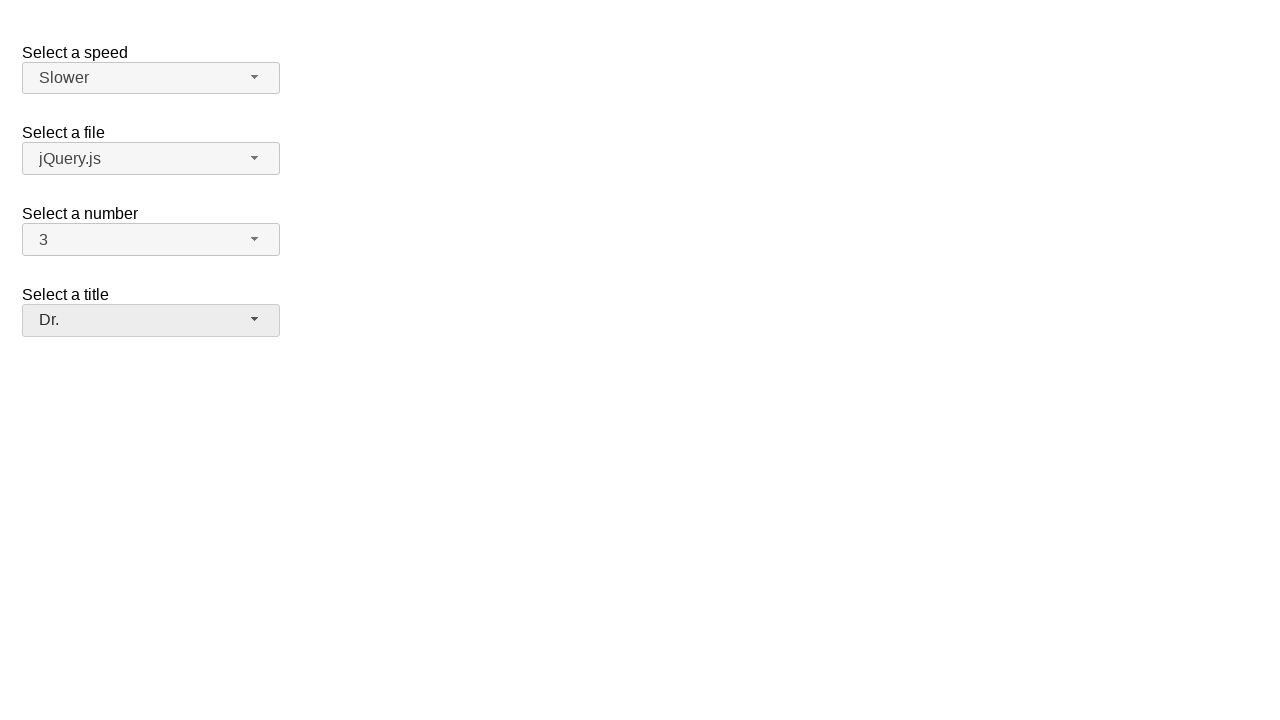

Waited 1 second for selection to register
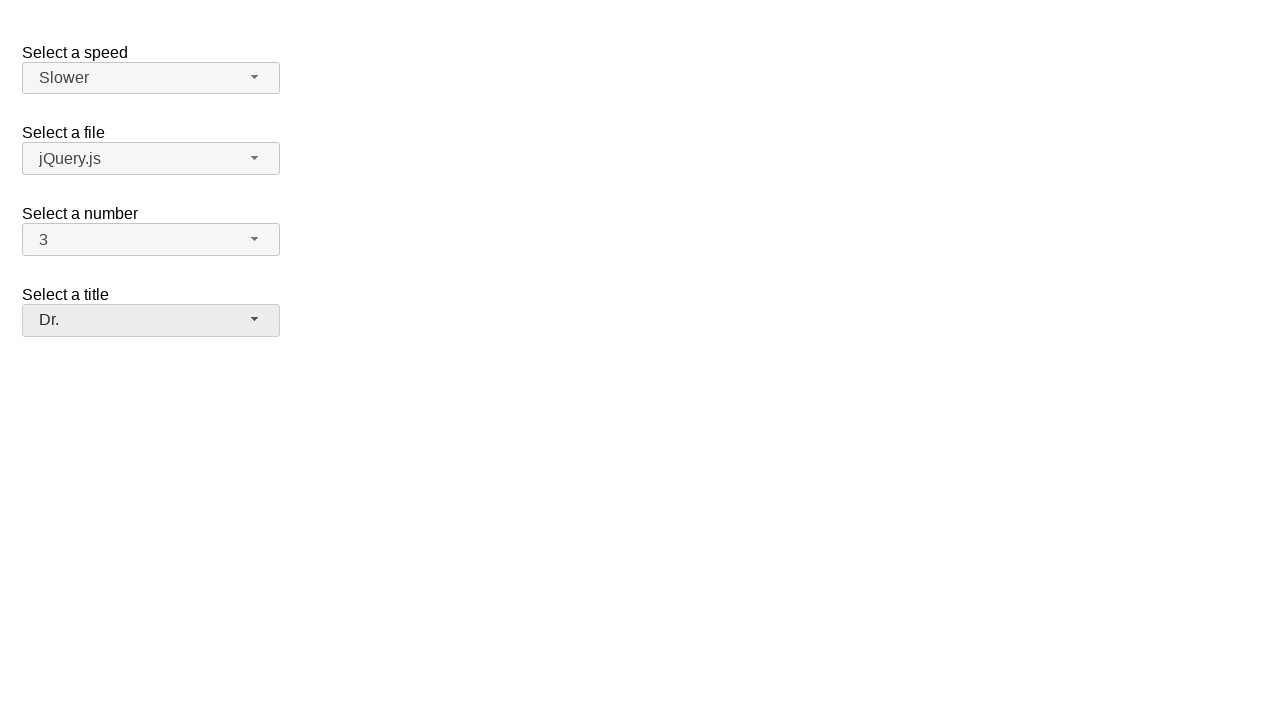

Clicked salutation dropdown button to open menu at (151, 320) on span#salutation-button
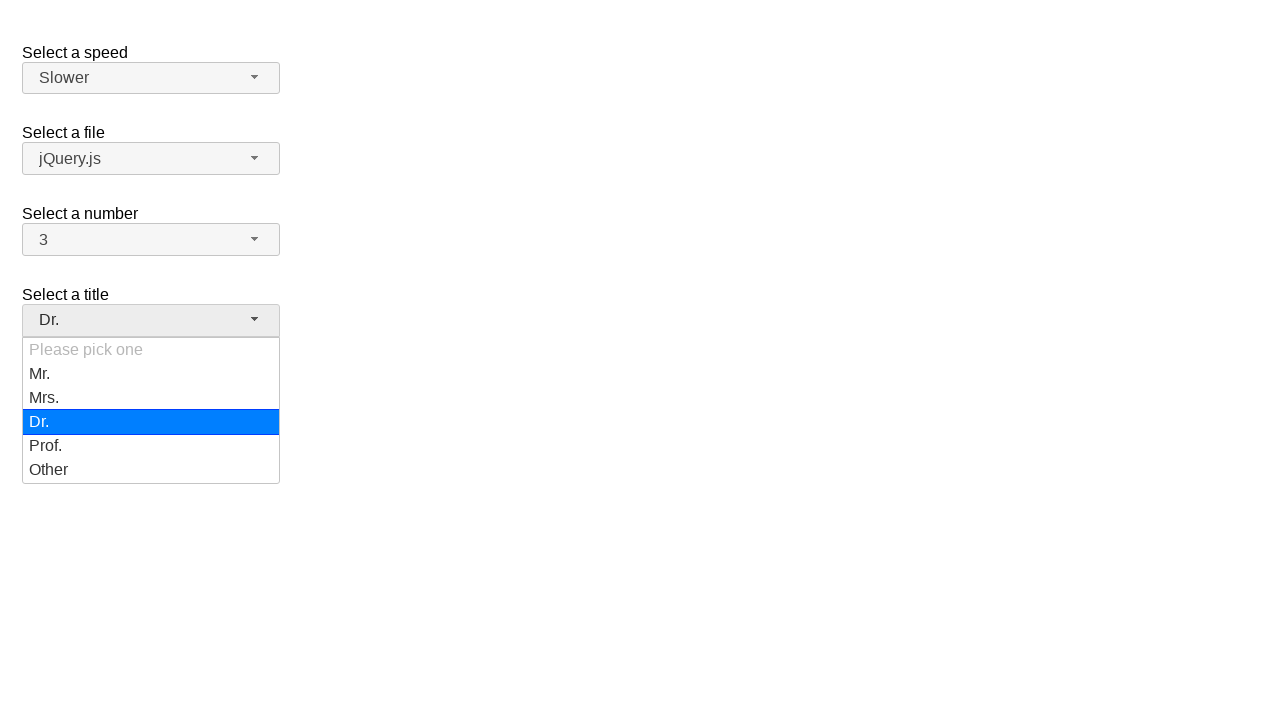

Salutation dropdown menu appeared
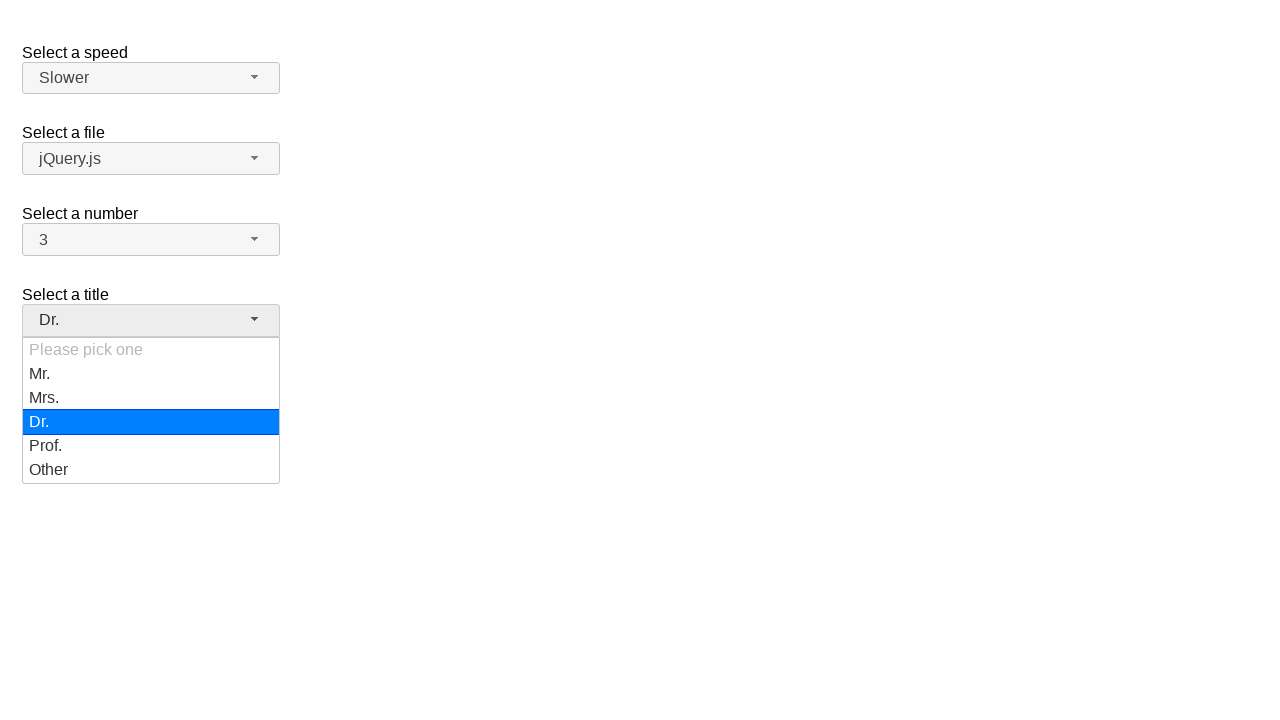

Selected 'Mr.' from salutation dropdown at (151, 374) on ul#salutation-menu div:has-text('Mr.')
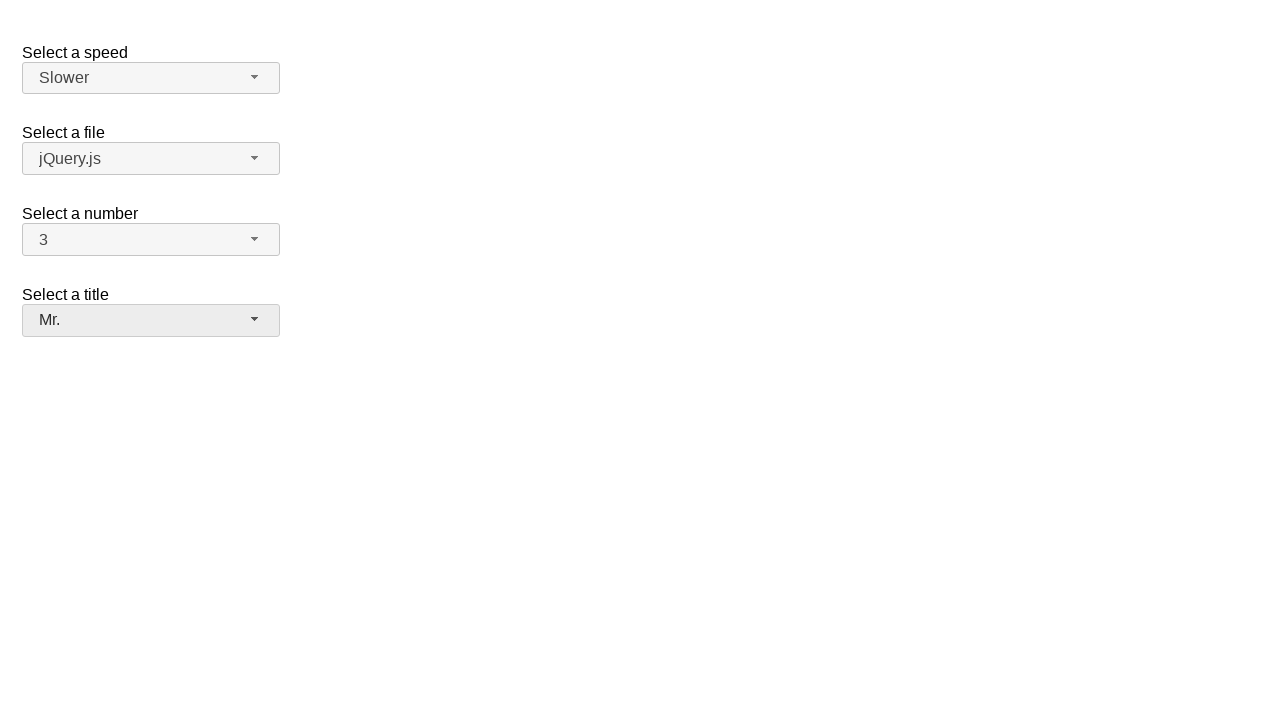

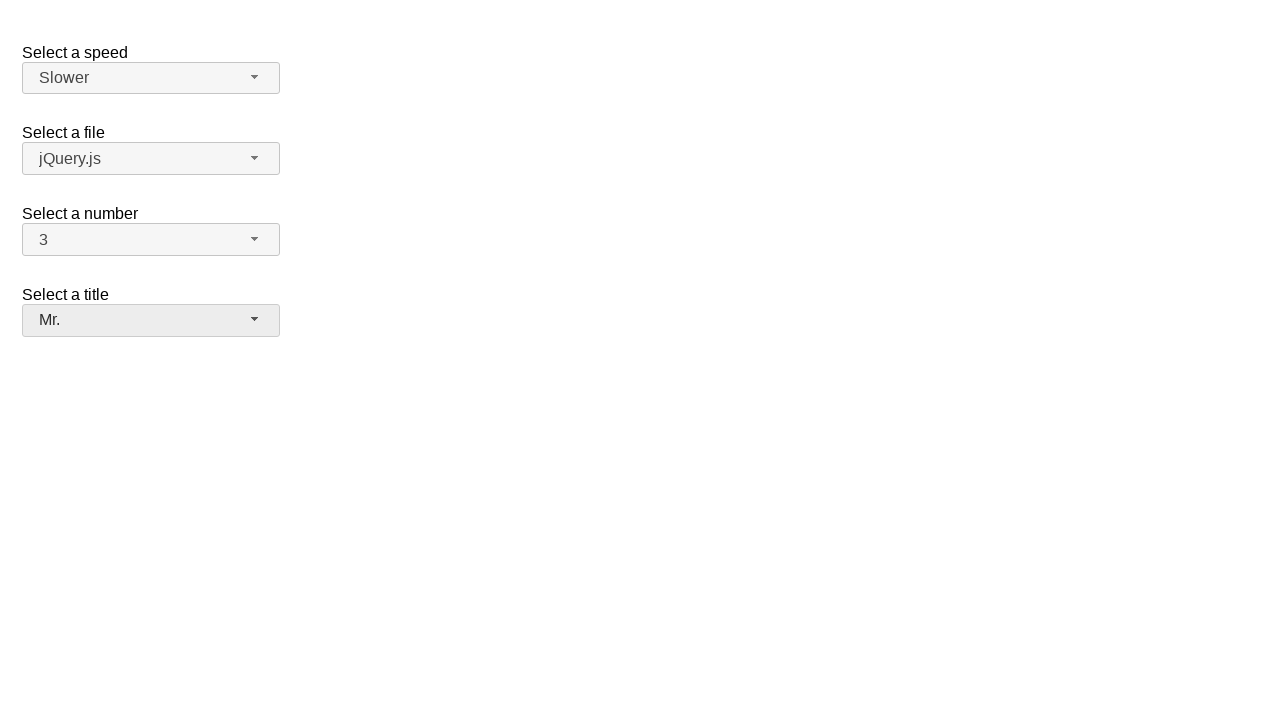